Tests a selenium detector page by filling in token fields and clicking a test button to verify detection bypass.

Starting URL: https://hmaker.github.io/selenium-detector/

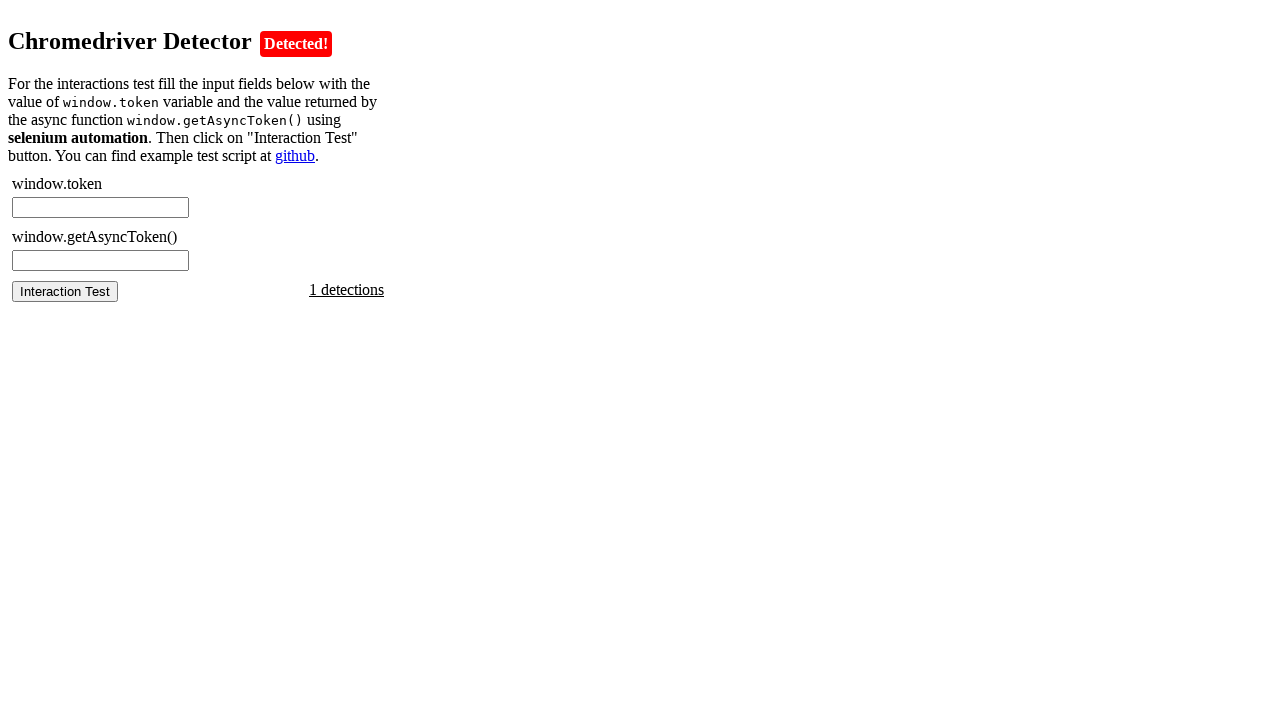

Waited for chromedriver-token field to load
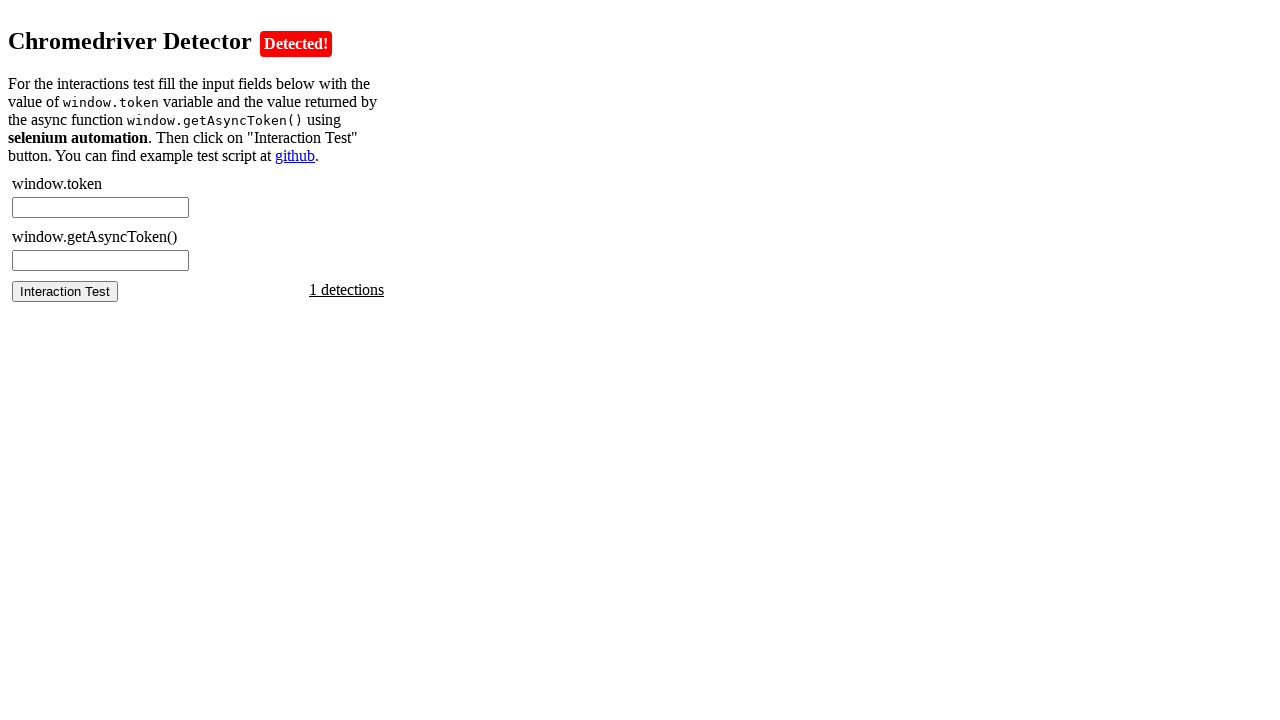

Retrieved token from window.token
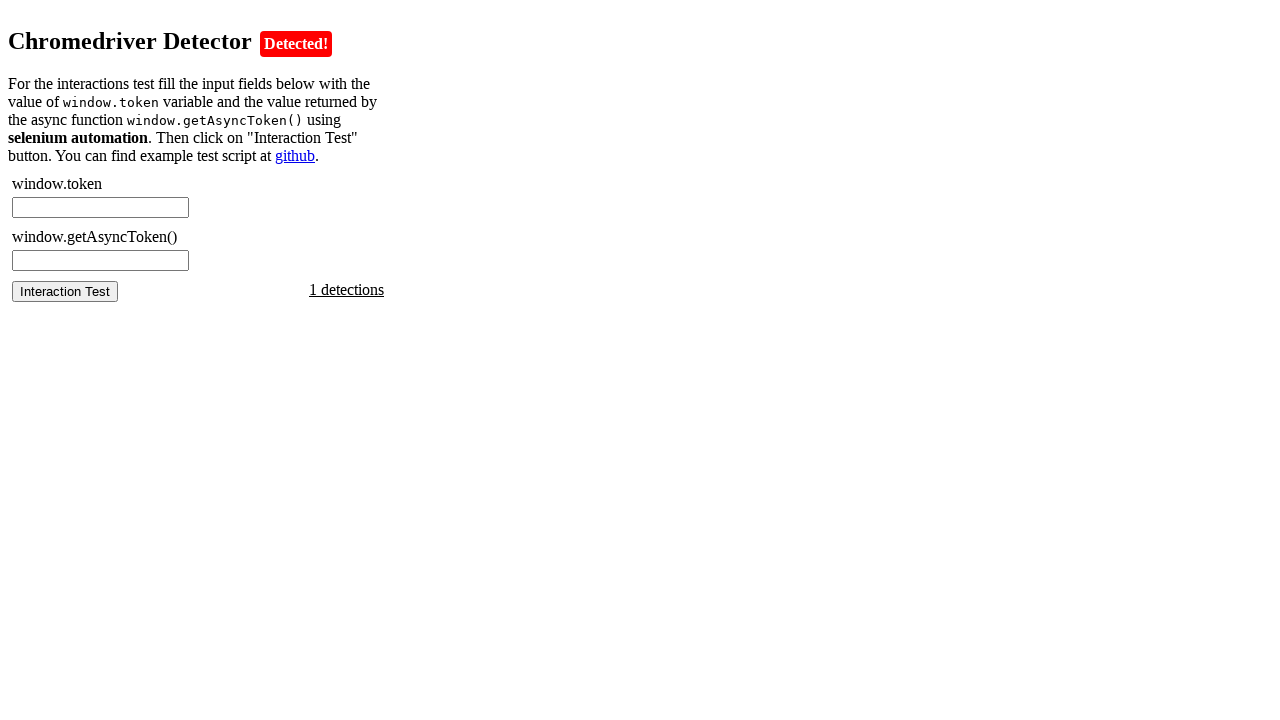

Filled chromedriver-token field with token value on #chromedriver-token
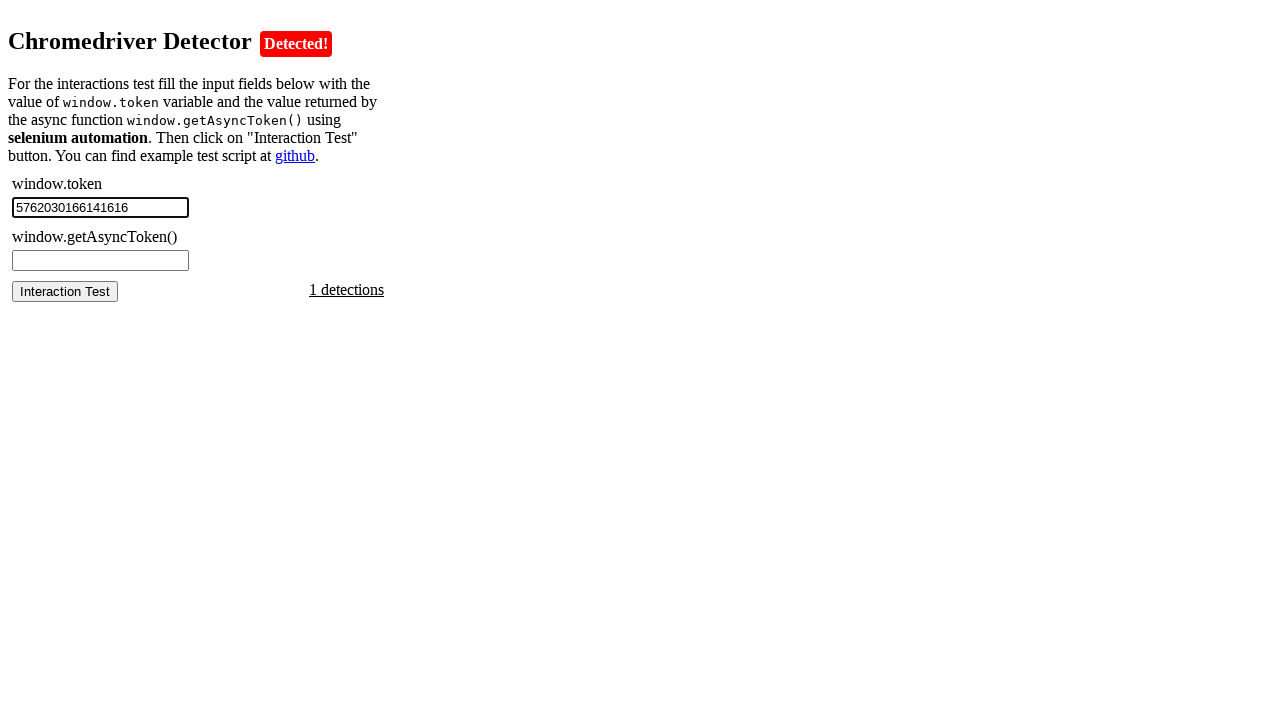

Retrieved async token from window.getAsyncToken()
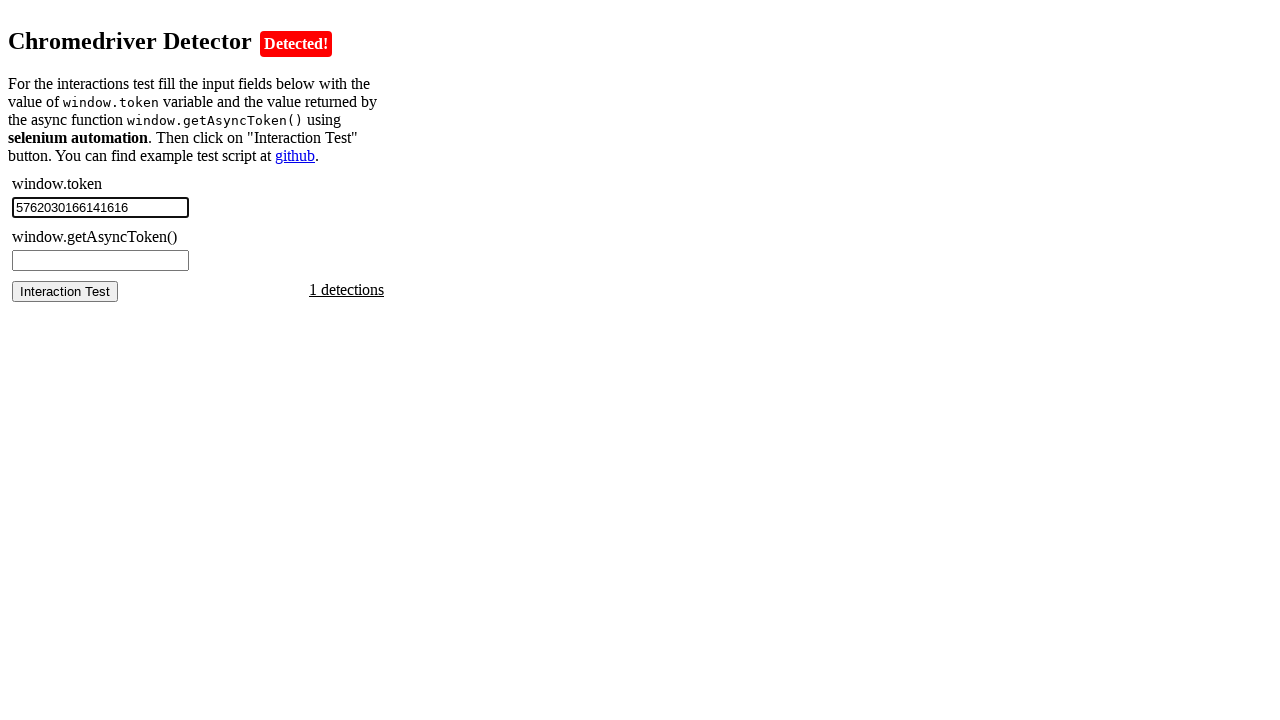

Filled chromedriver-asynctoken field with async token value on #chromedriver-asynctoken
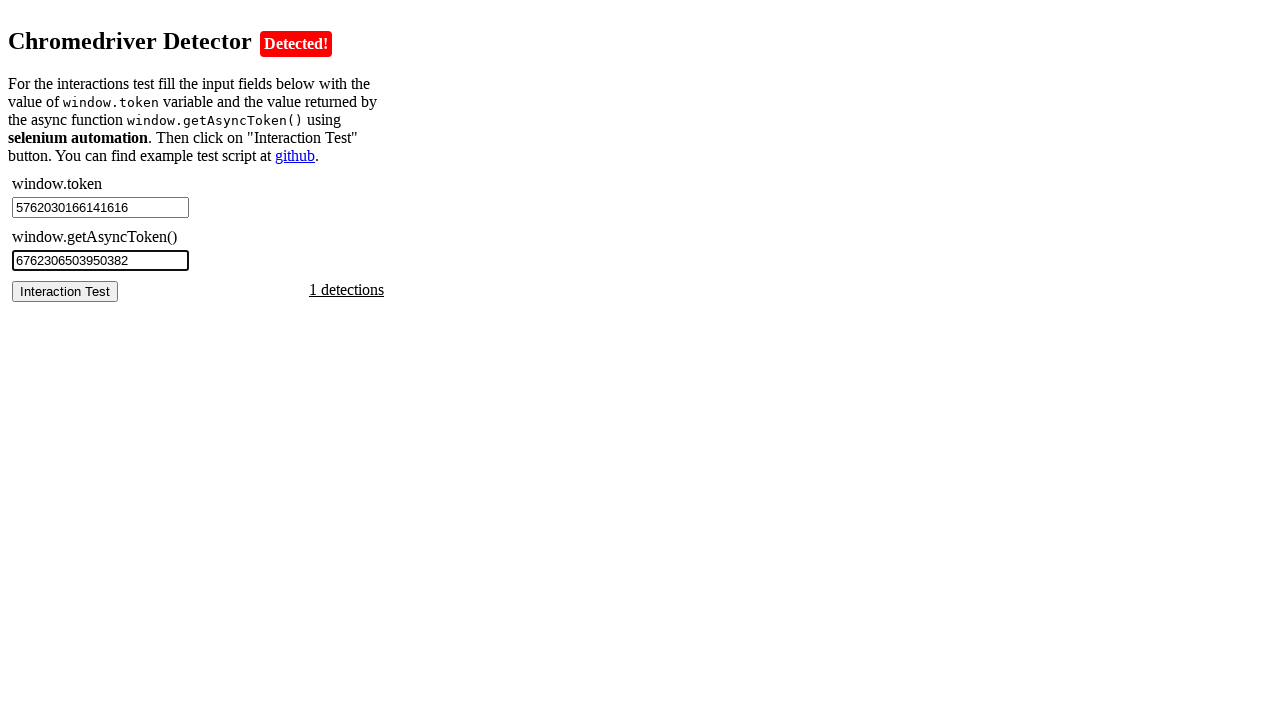

Clicked chromedriver-test button at (65, 291) on #chromedriver-test
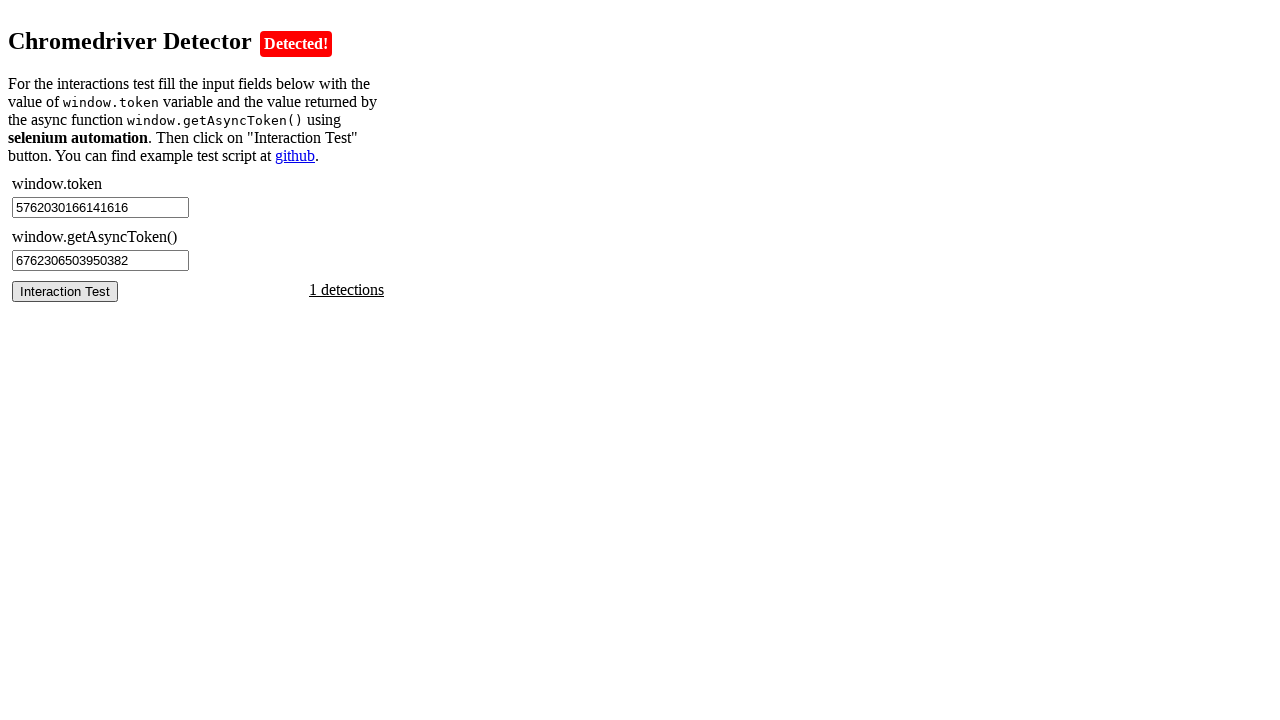

Test result appeared in chromedriver-test-container
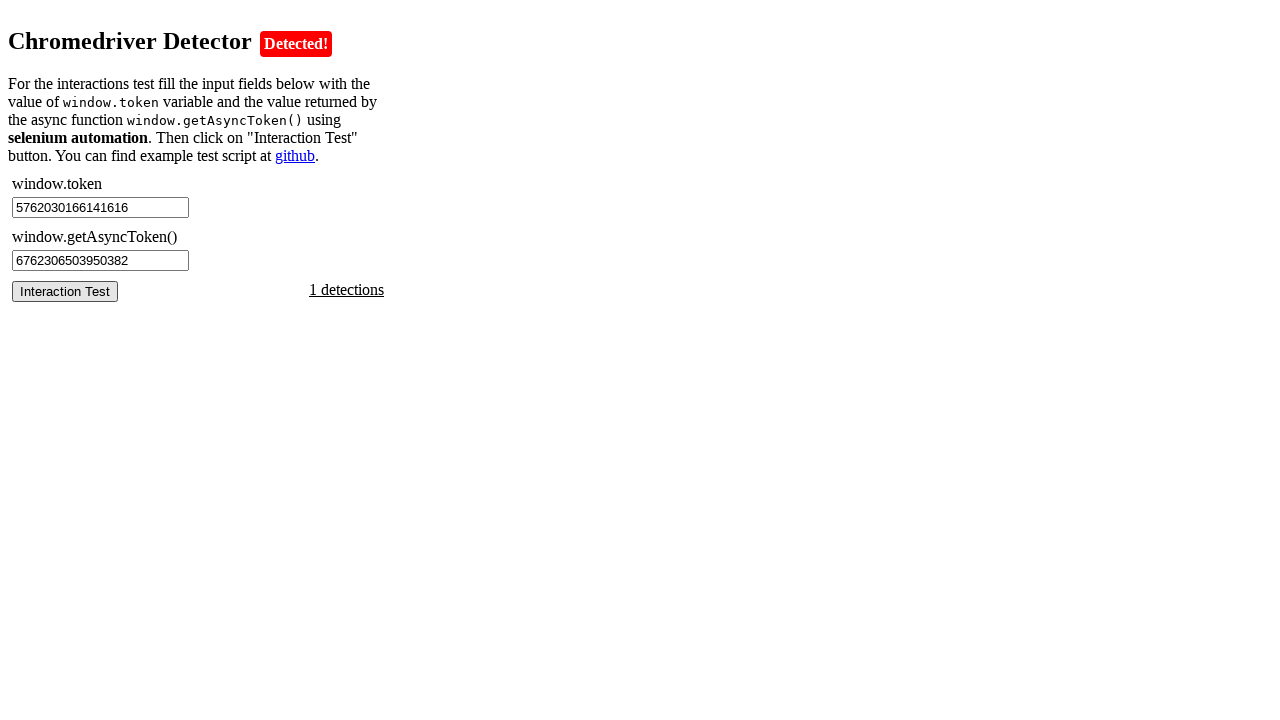

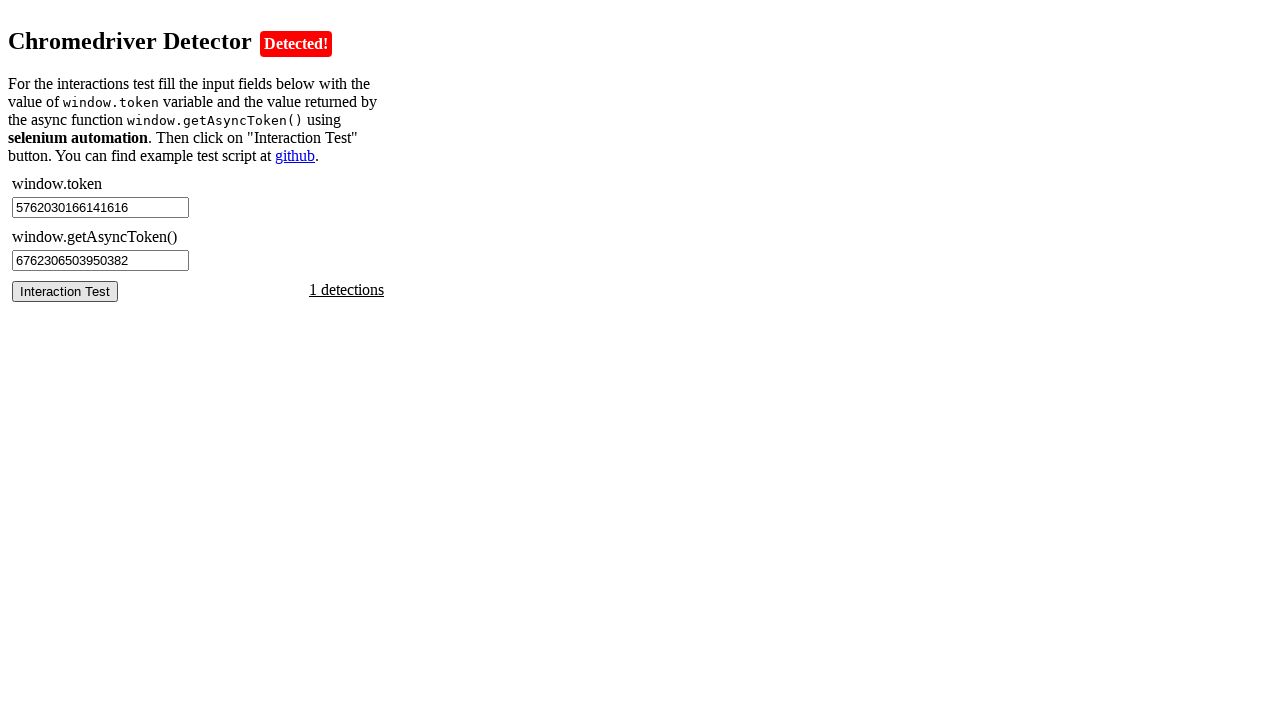